Tests a text input task by filling a textarea with an answer and submitting the form to verify the solution

Starting URL: https://suninjuly.github.io/text_input_task.html

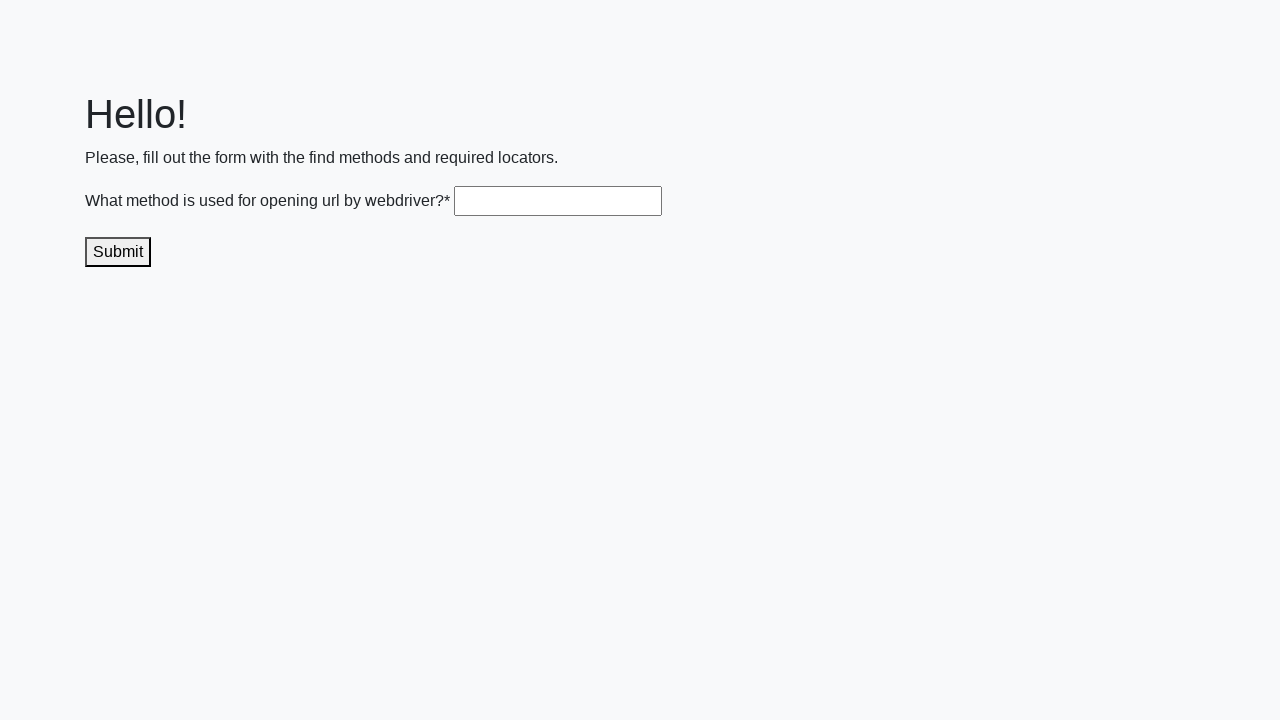

Filled textarea with answer 'get()' on .textarea
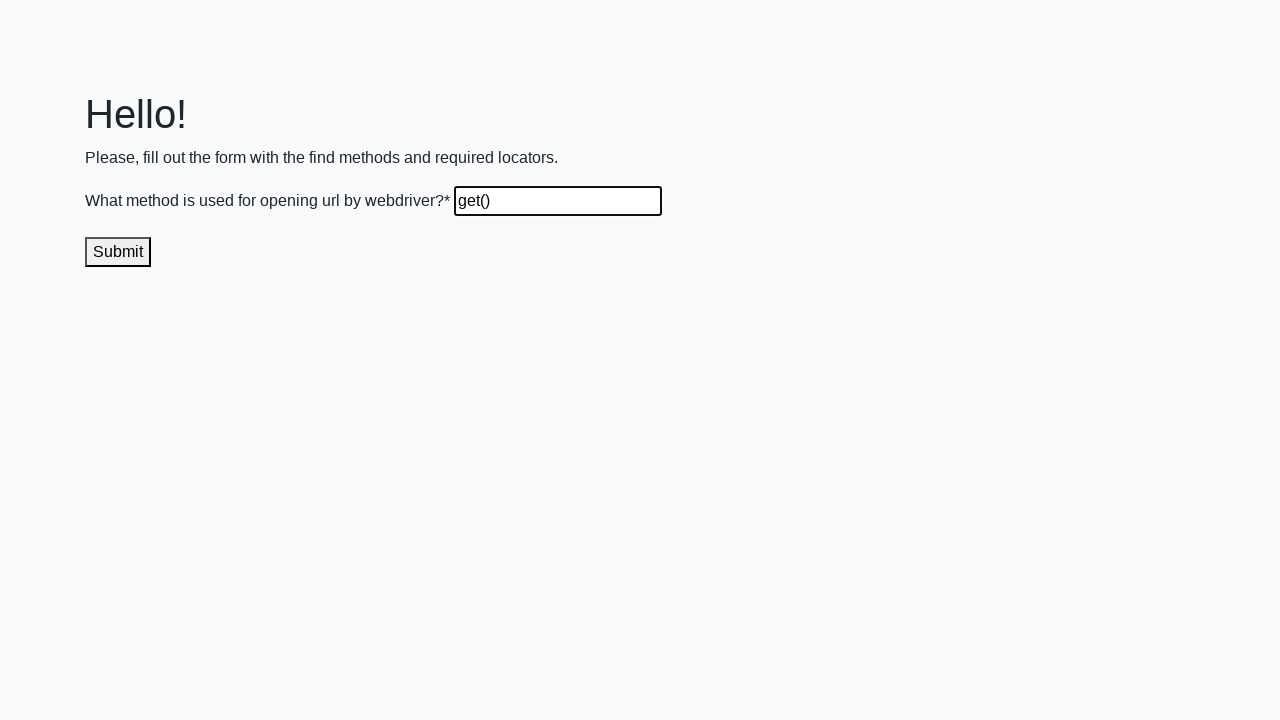

Clicked submit button to send solution at (118, 252) on .submit-submission
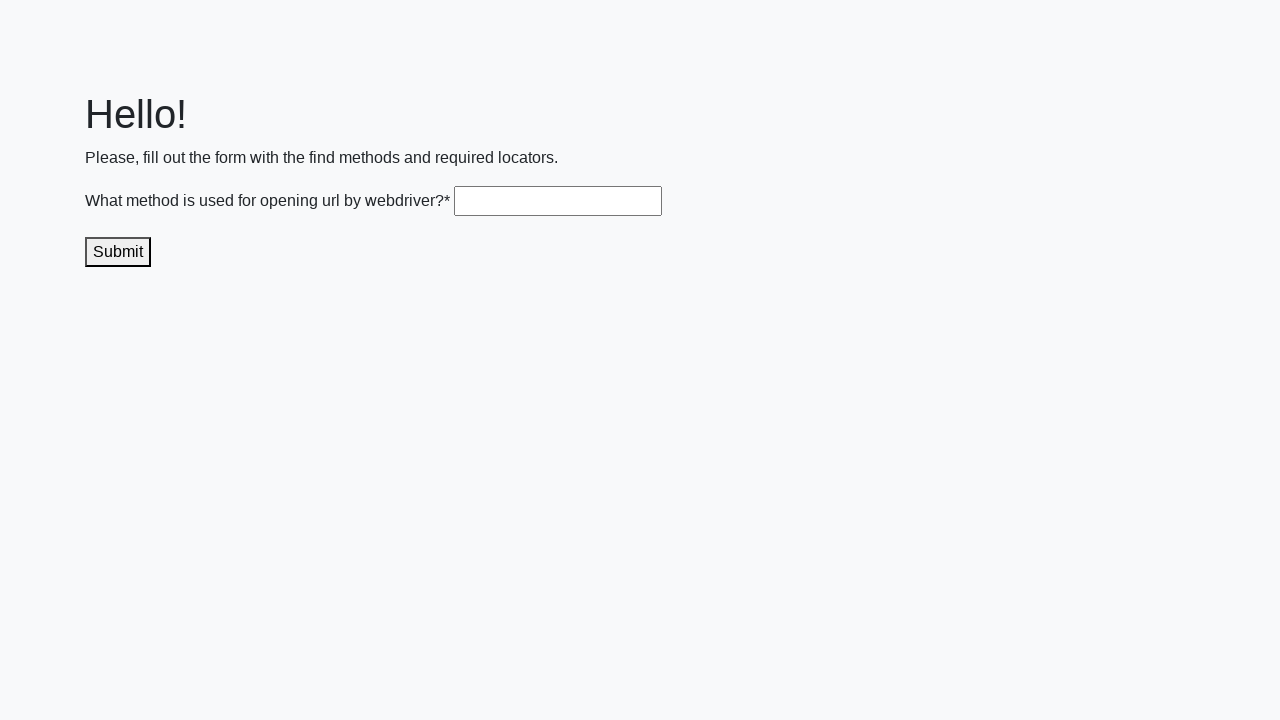

Waited for response/result to appear
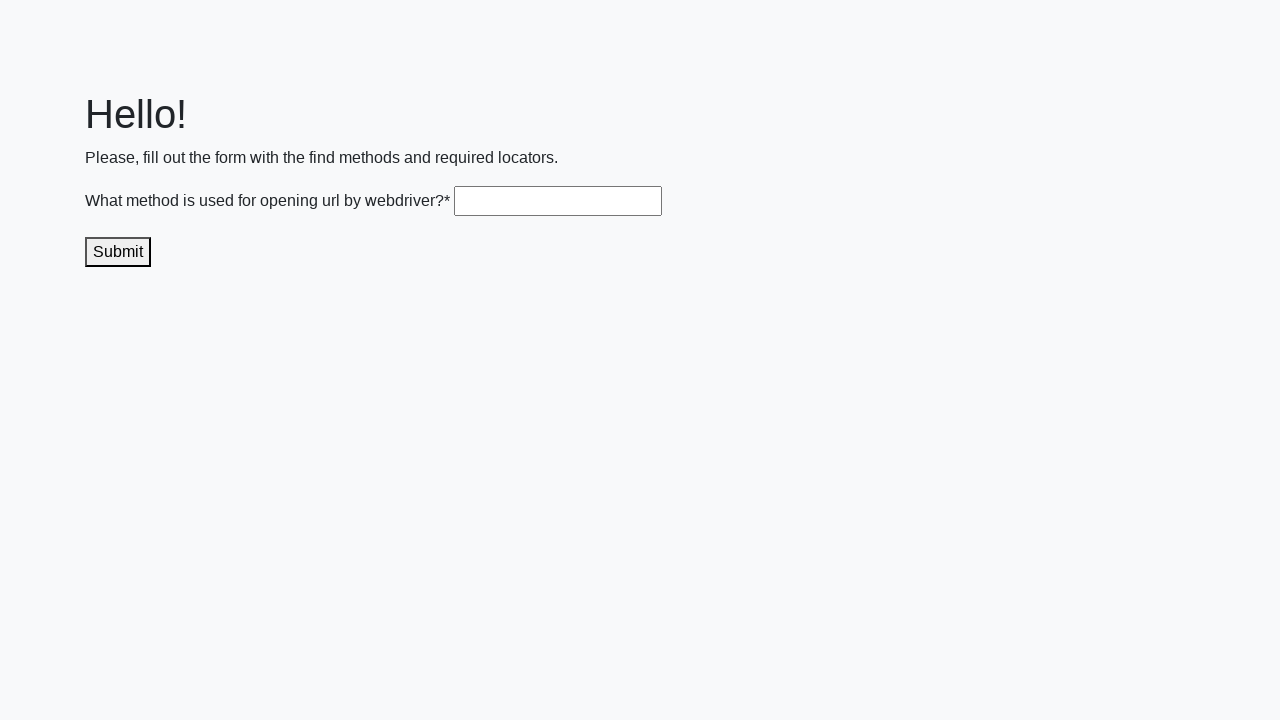

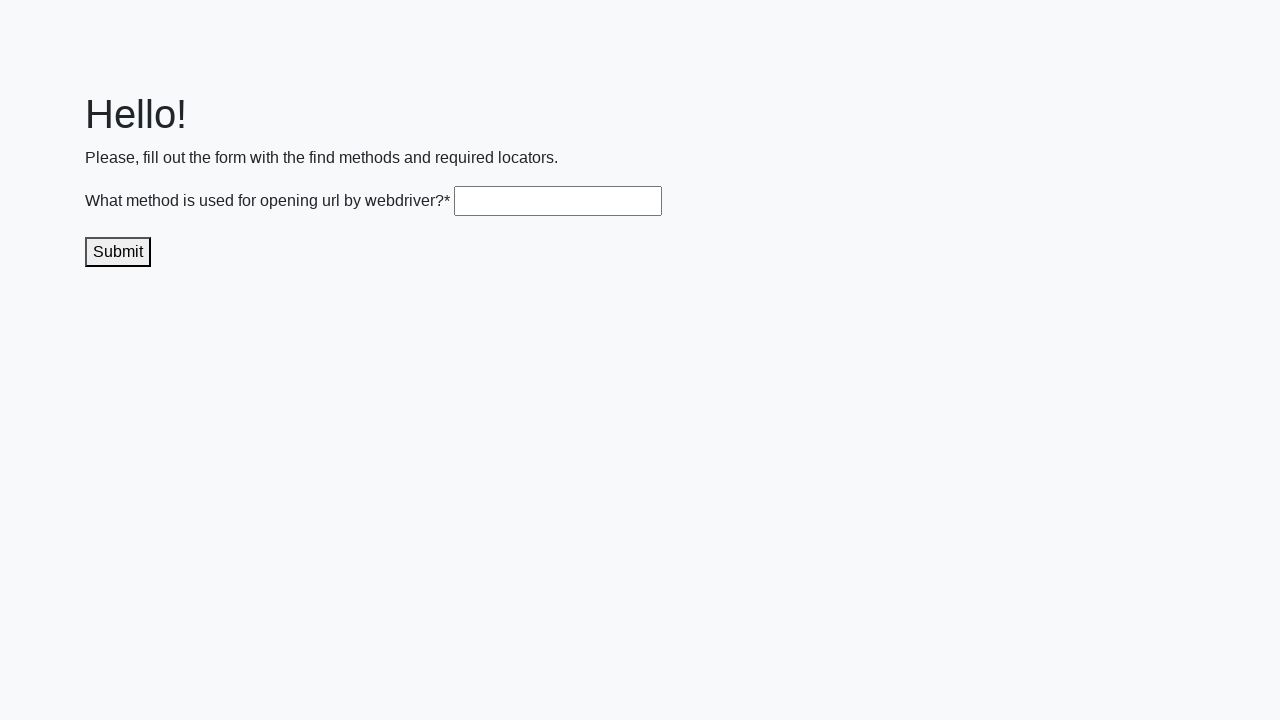